Navigates to the buttons page and performs a double-click action on the primary button

Starting URL: https://demoqa.com/buttons

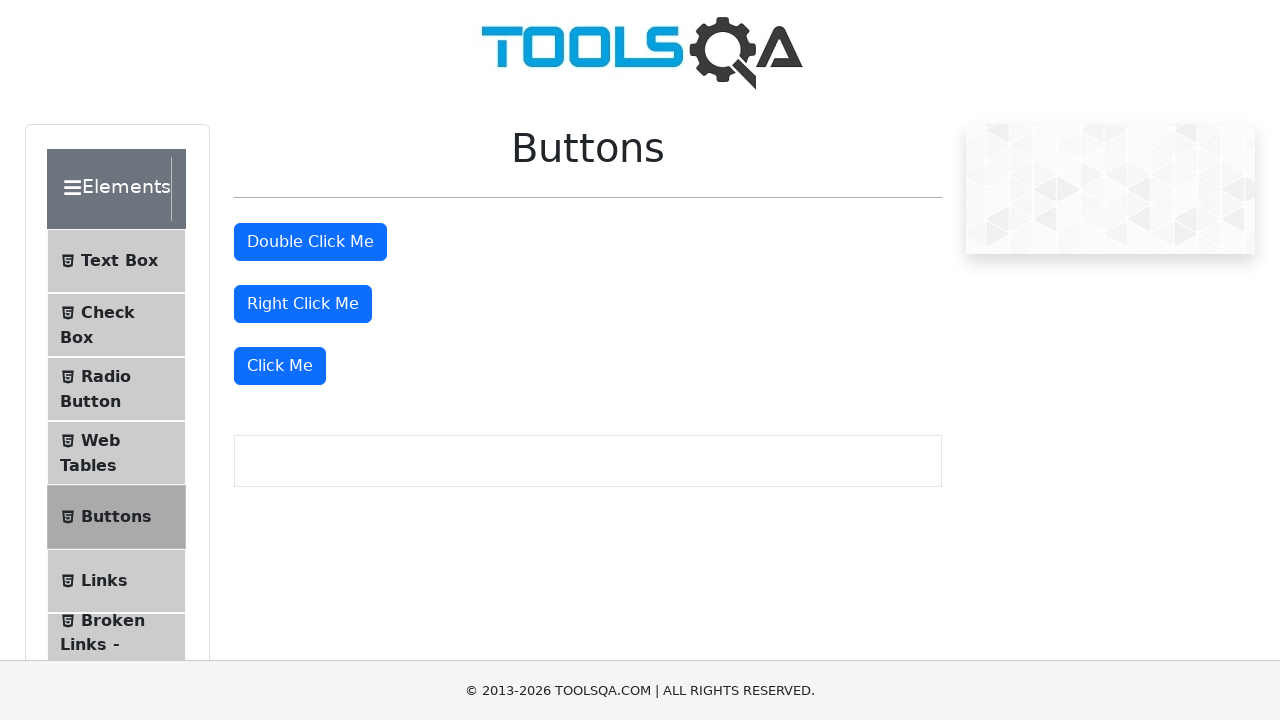

Located the primary button on the buttons page
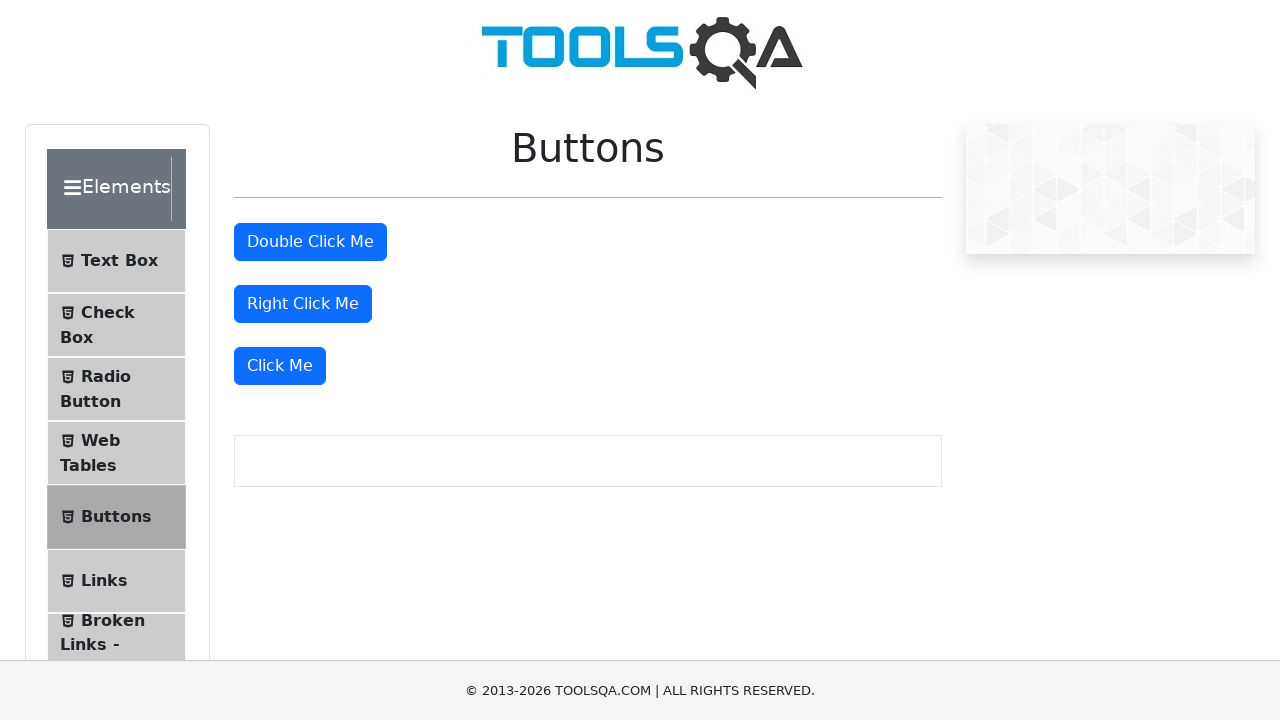

Scrolled primary button into view
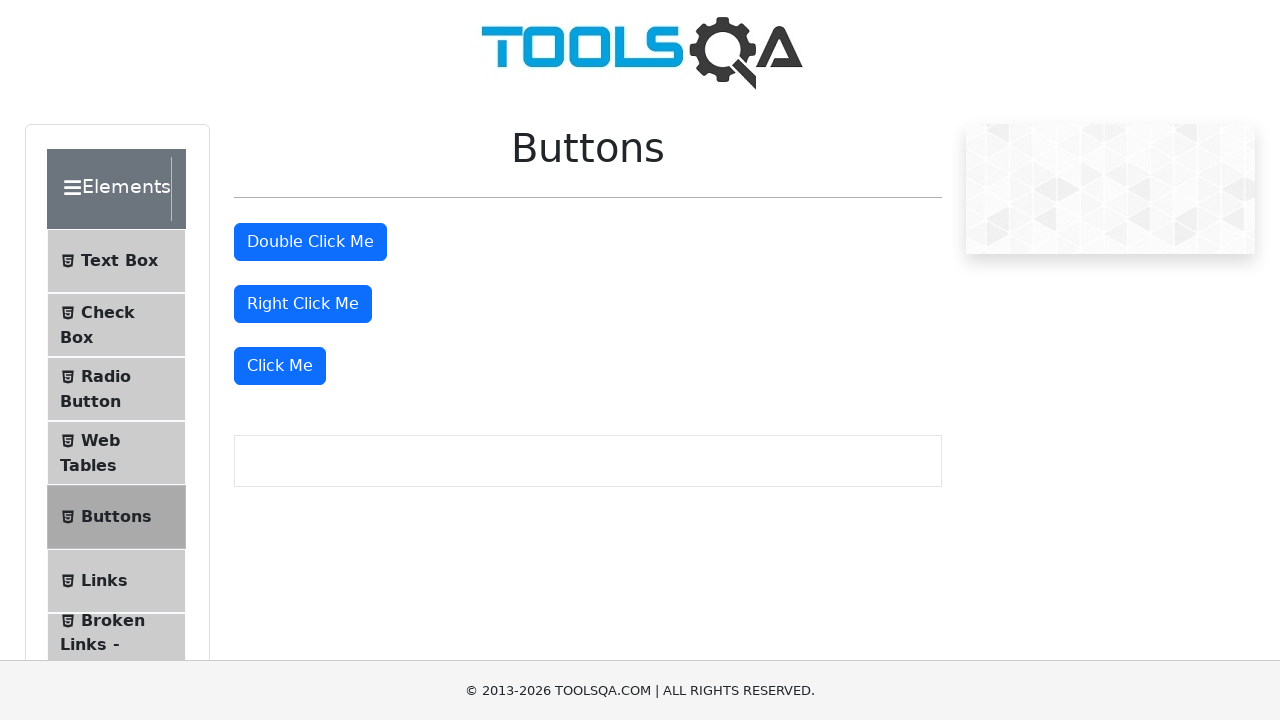

Double-clicked the primary button at (310, 242) on .btn-primary >> nth=0
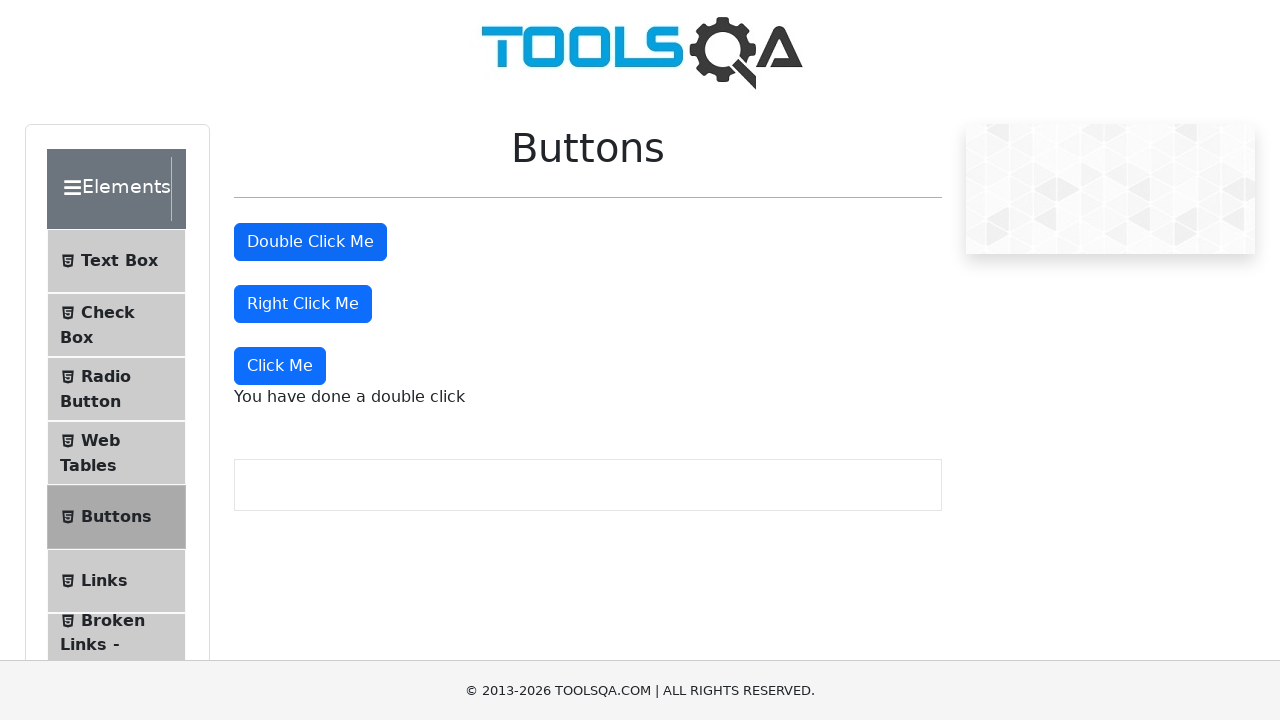

Waited 1 second for button response/feedback
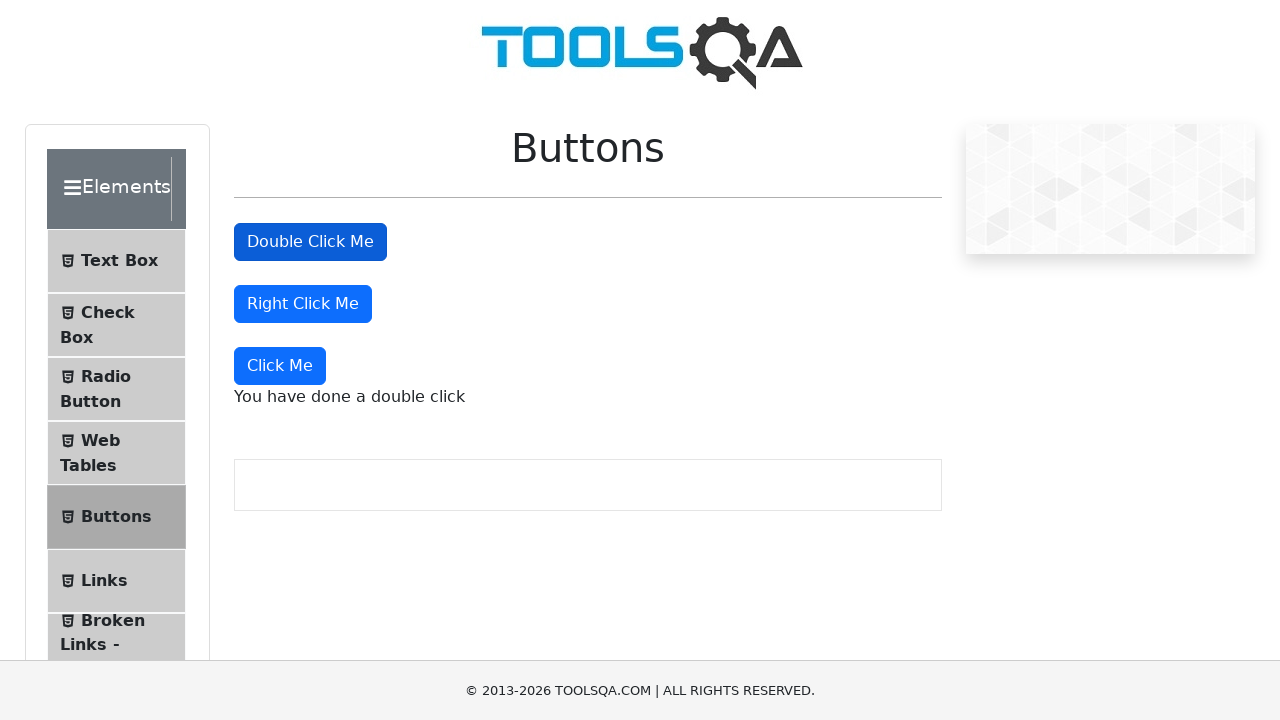

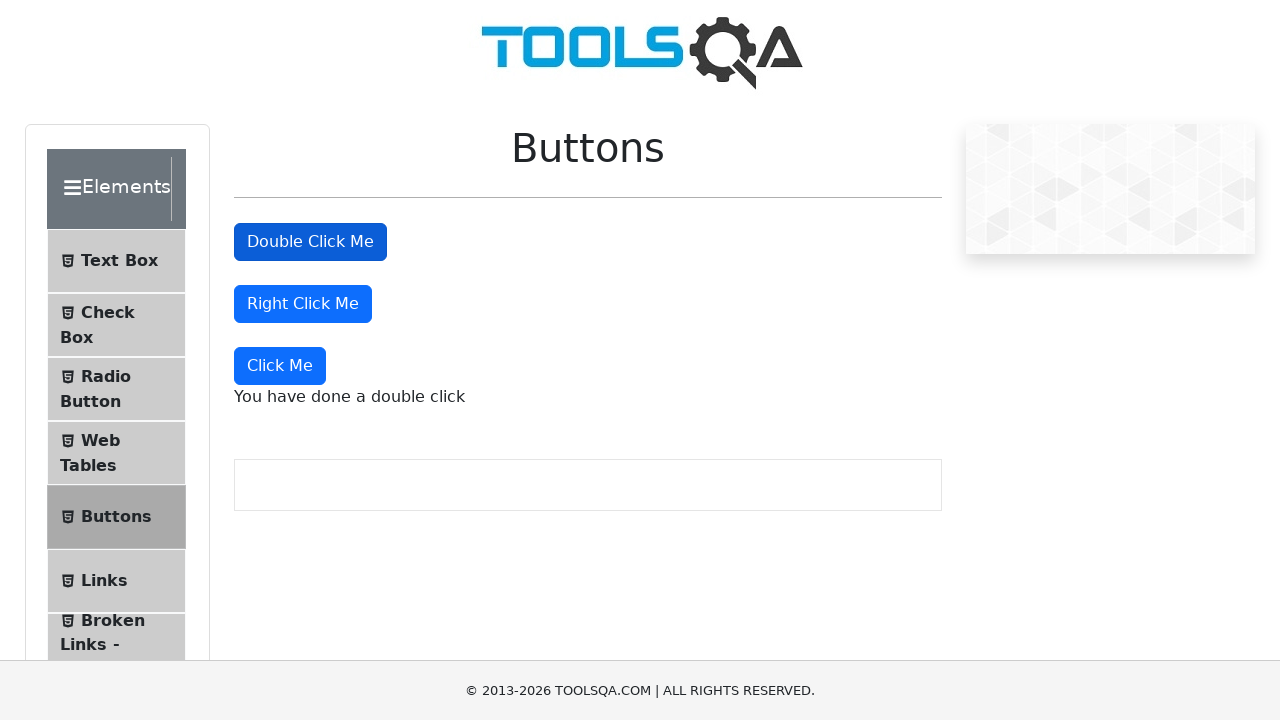